Navigates to Cloudflare Workers AI pricing documentation page and verifies that the pricing table is displayed

Starting URL: https://developers.cloudflare.com/workers-ai/platform/pricing/

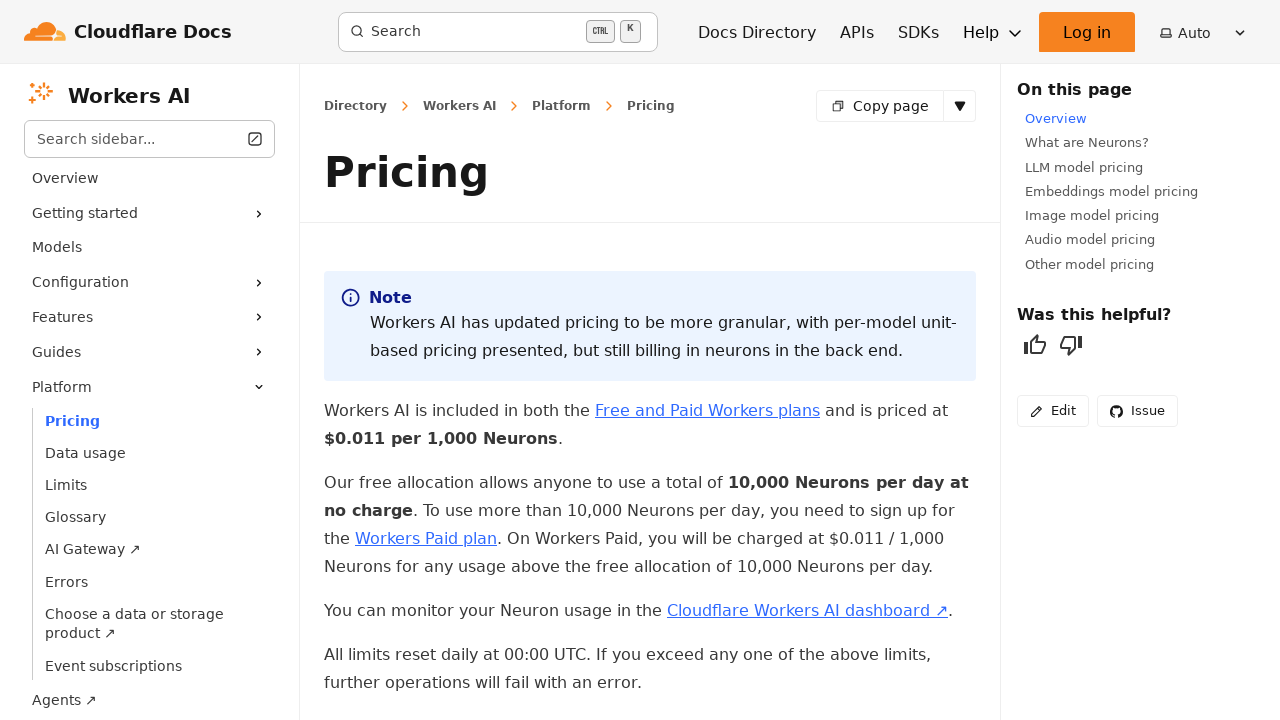

Navigated to Cloudflare Workers AI pricing documentation page
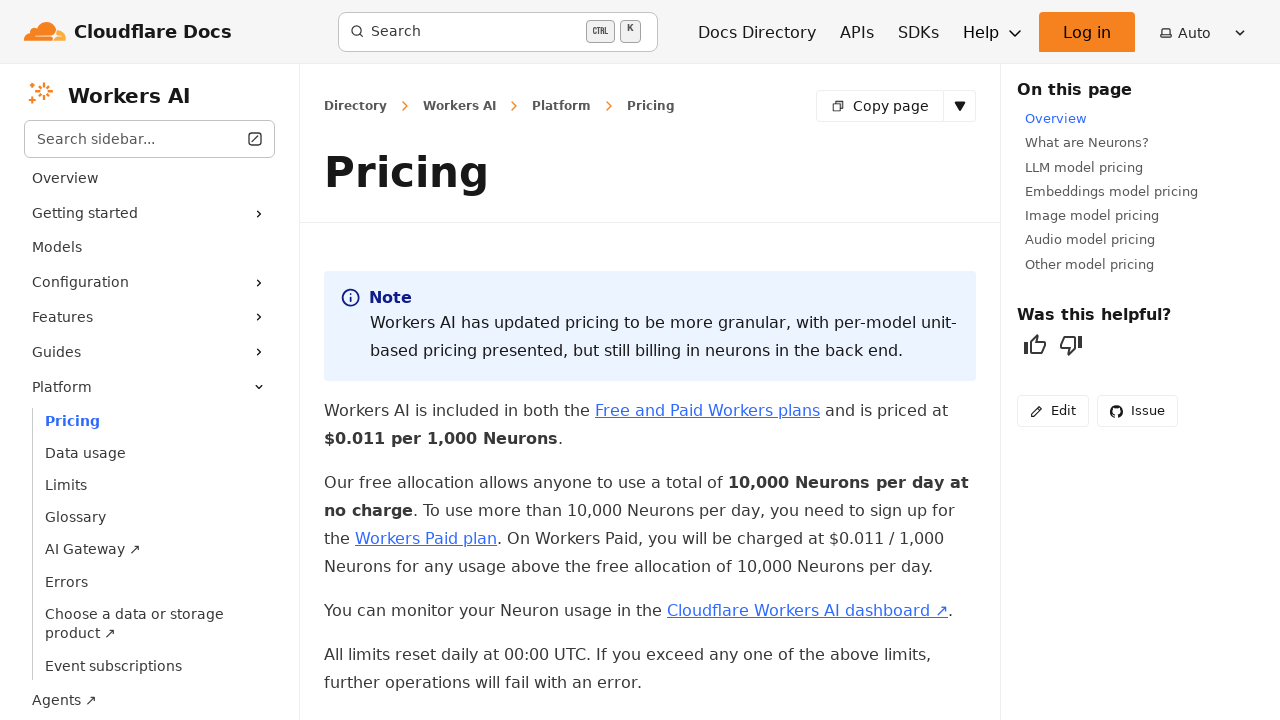

Pricing table loaded on the page
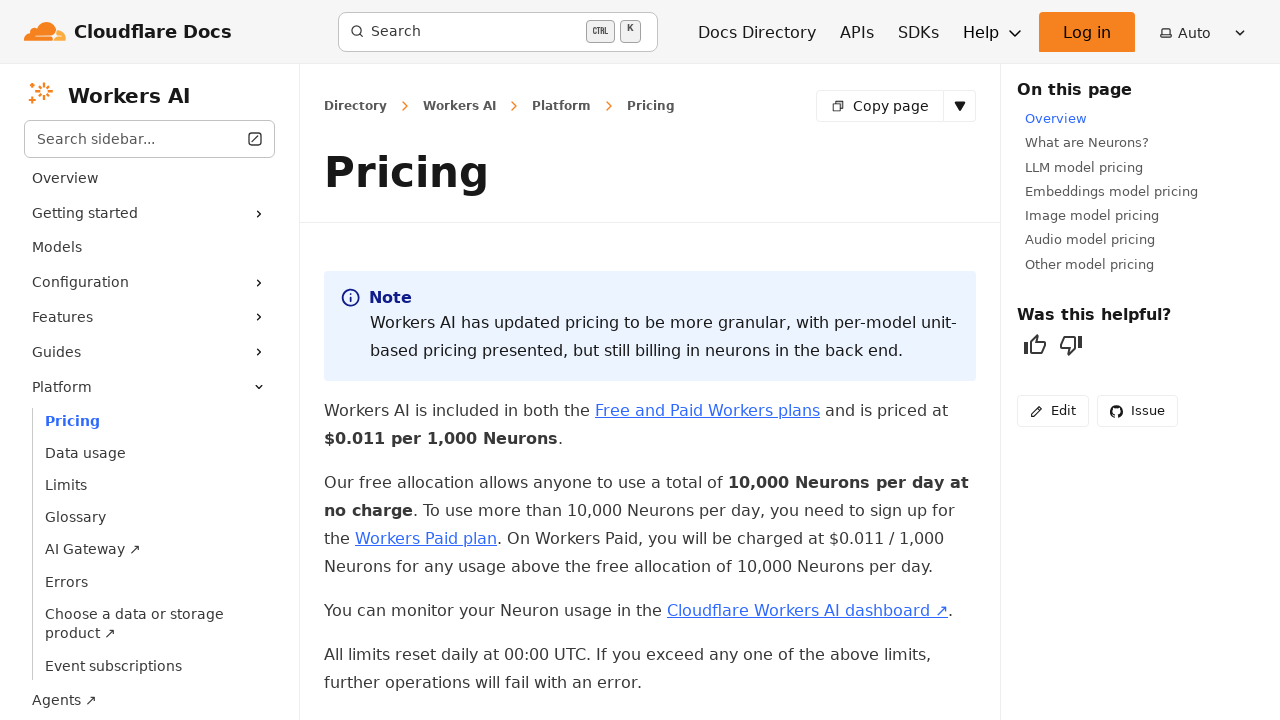

Verified the 6th pricing table is visible
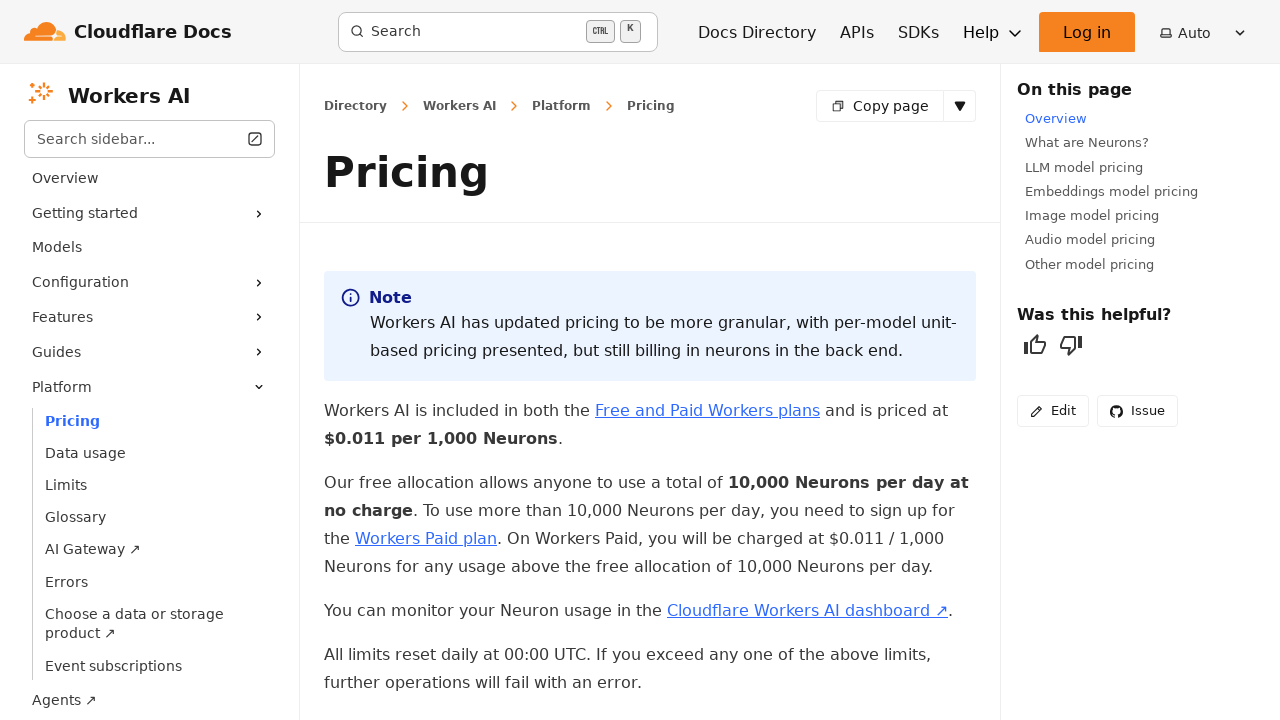

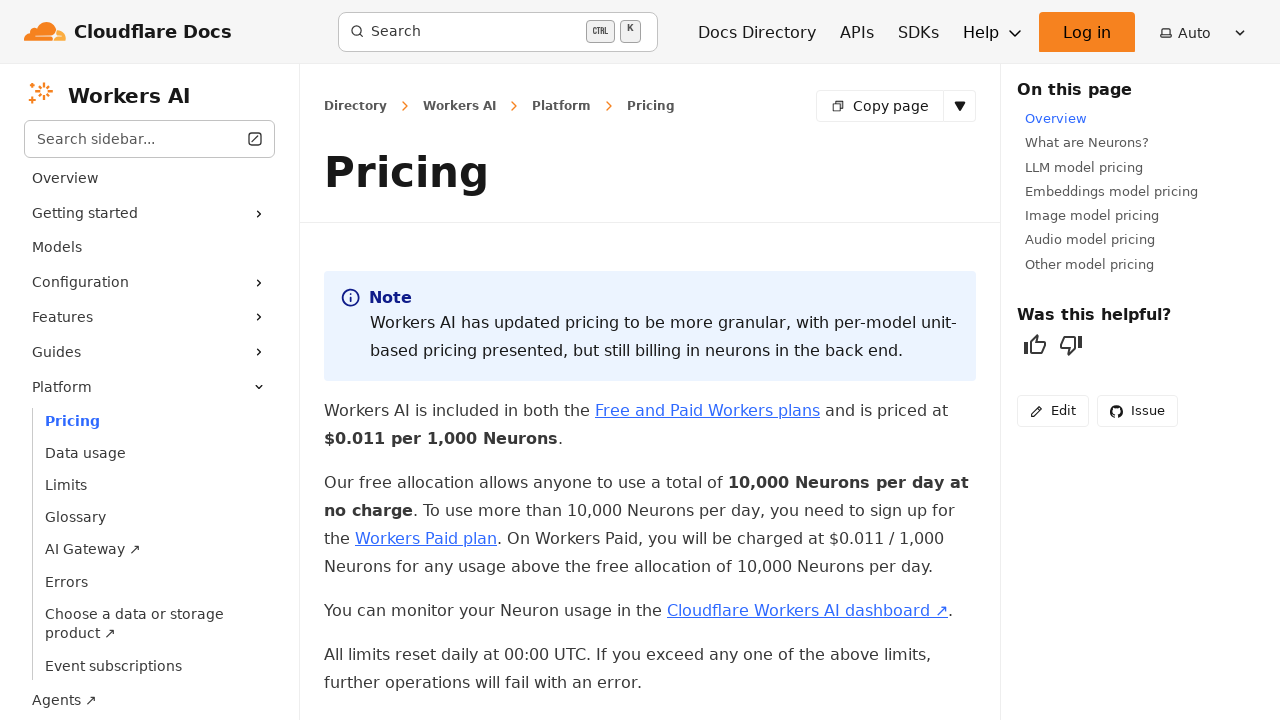